Verifies the challenging DOM page by locating three different styled buttons and checking if a canvas element is displayed

Starting URL: https://the-internet.herokuapp.com/challenging_dom

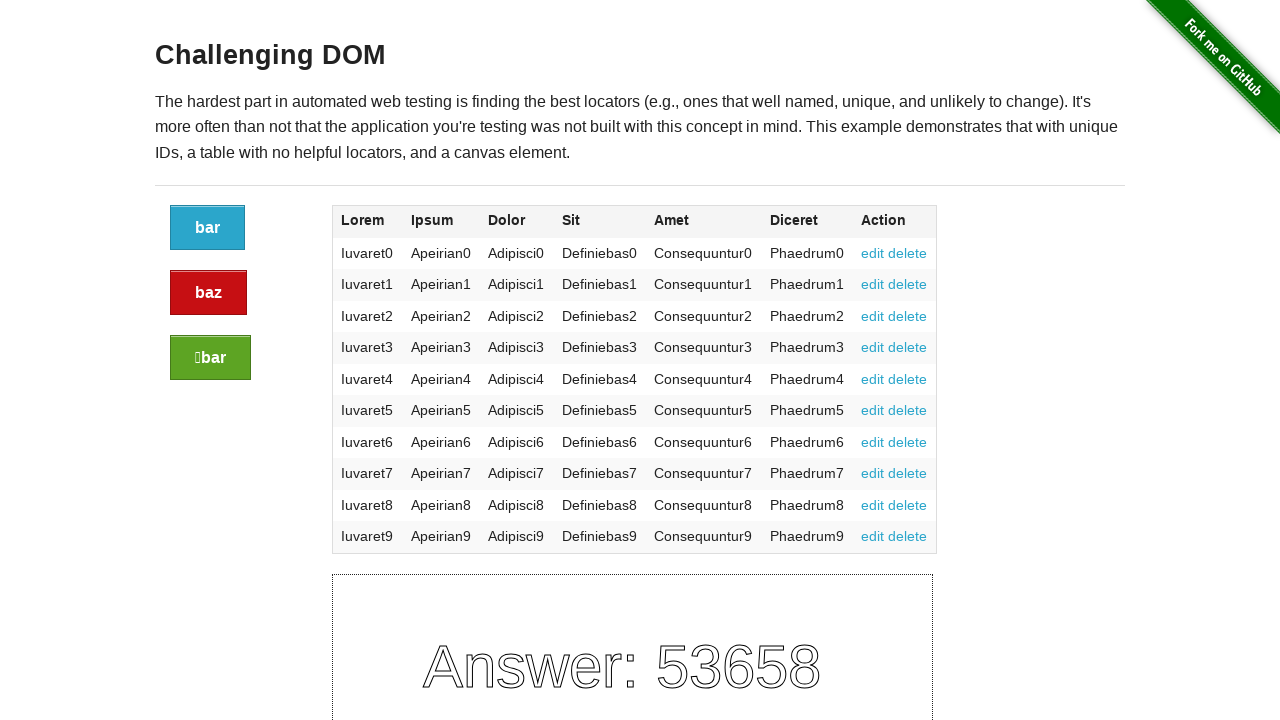

Navigated to challenging DOM page
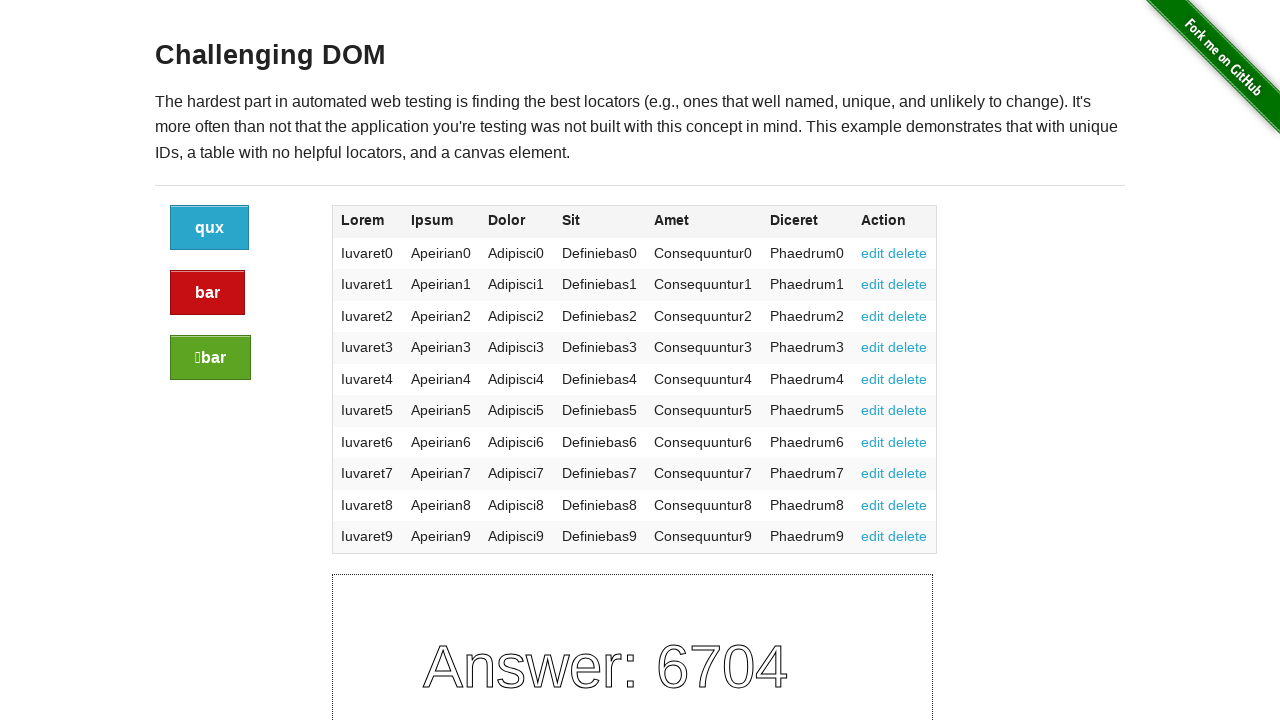

Button container element loaded
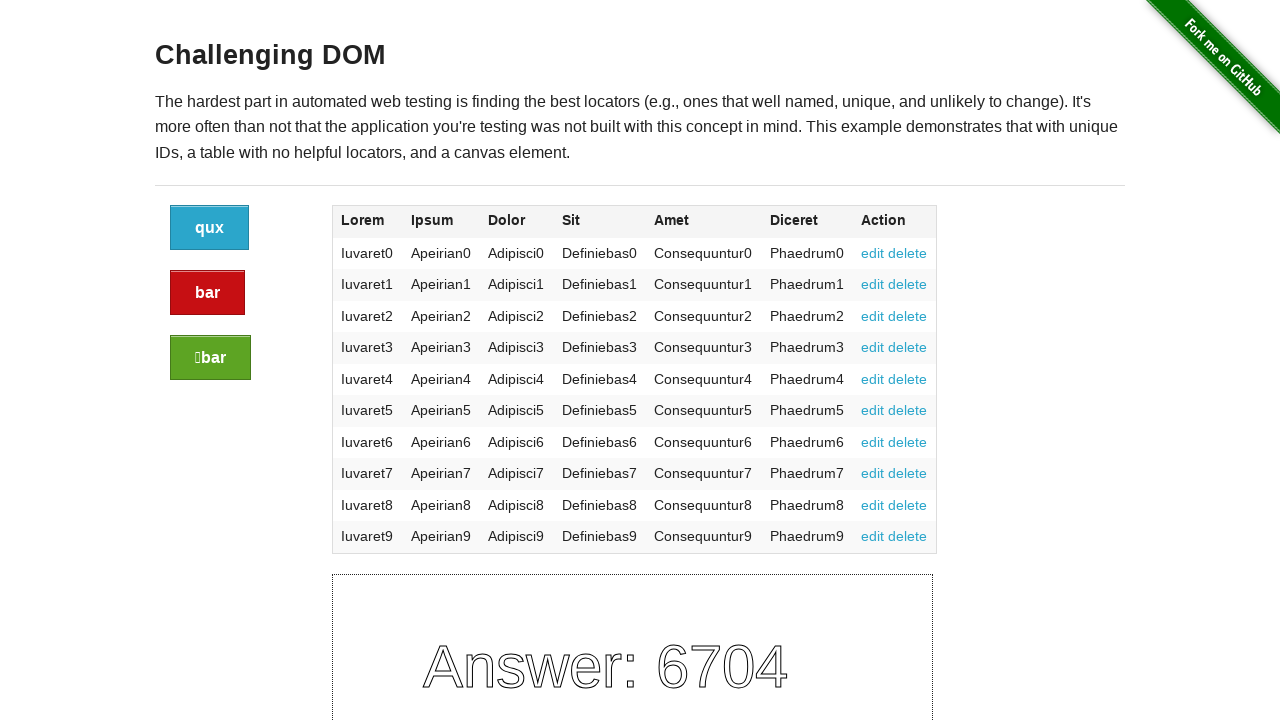

Located first button with default styling
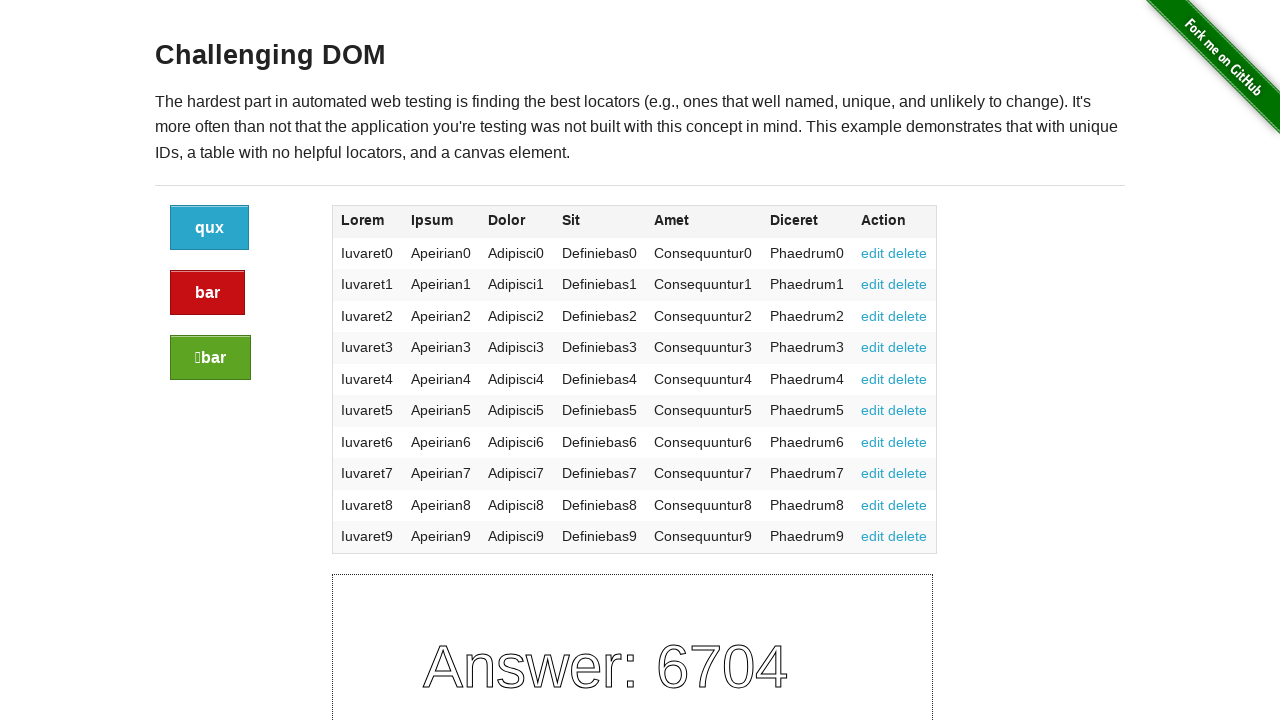

Located second button with alert styling
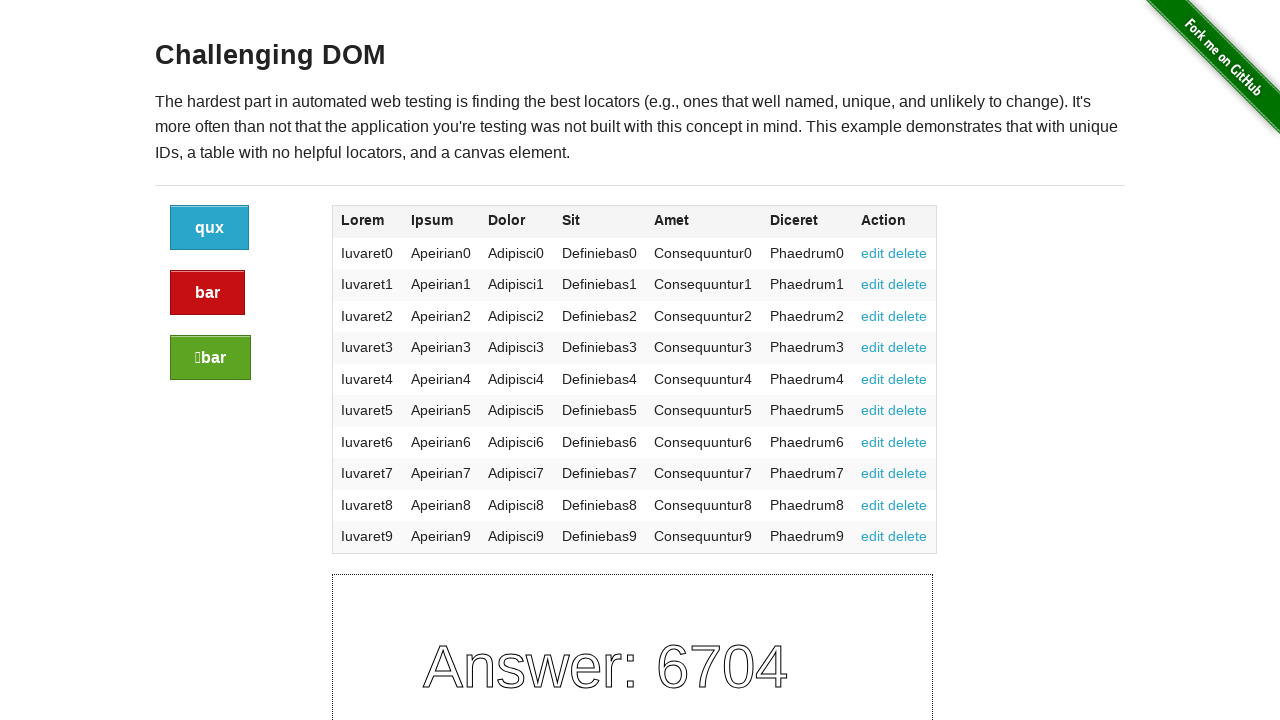

Located third button with success styling
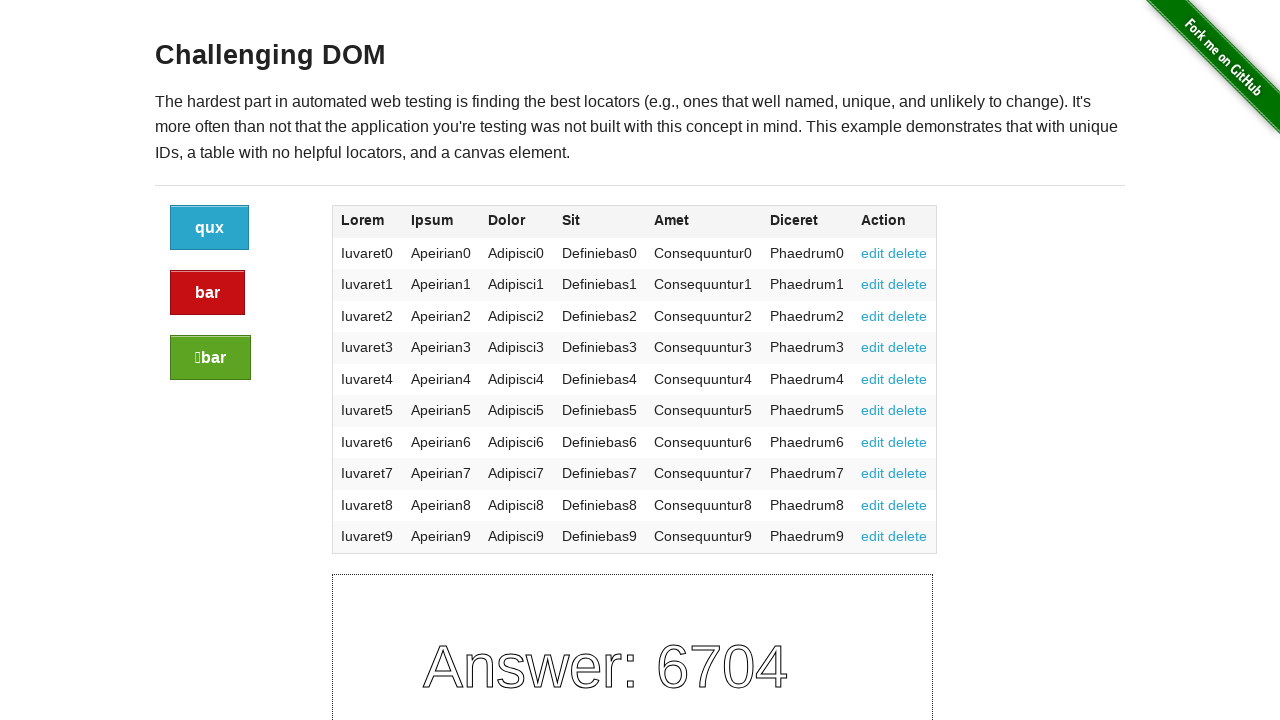

First button is visible
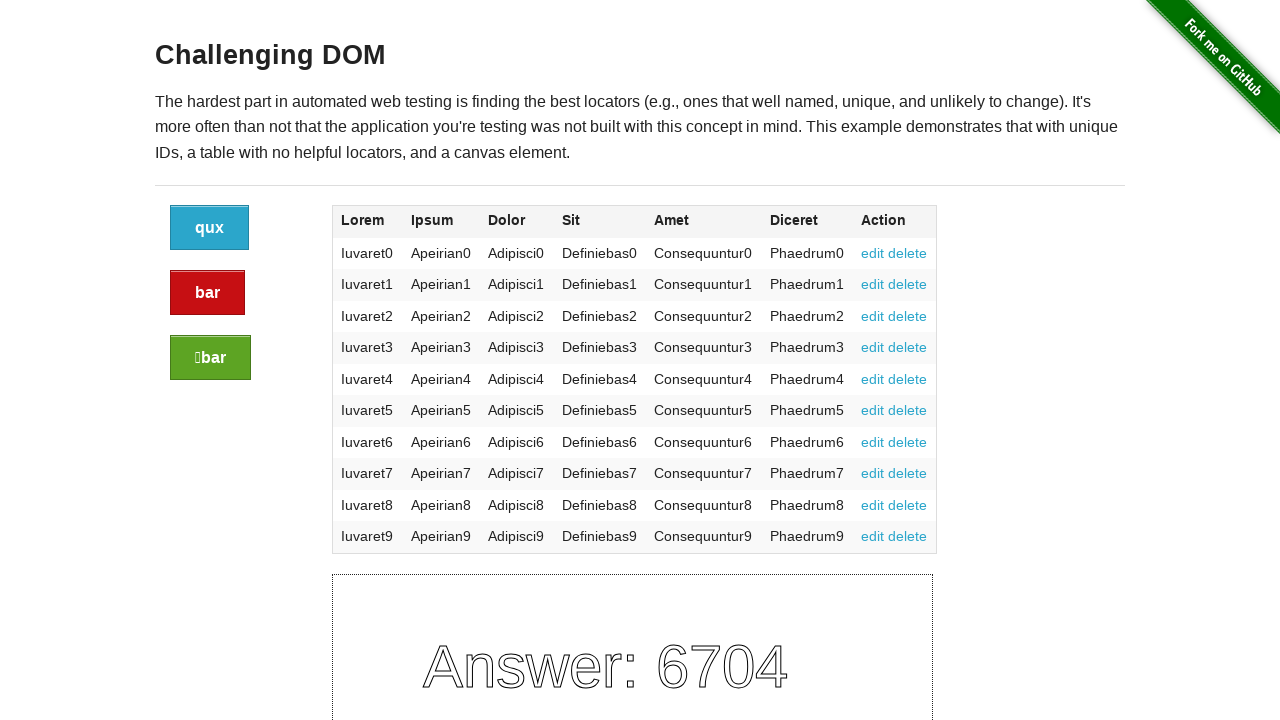

Second button is visible
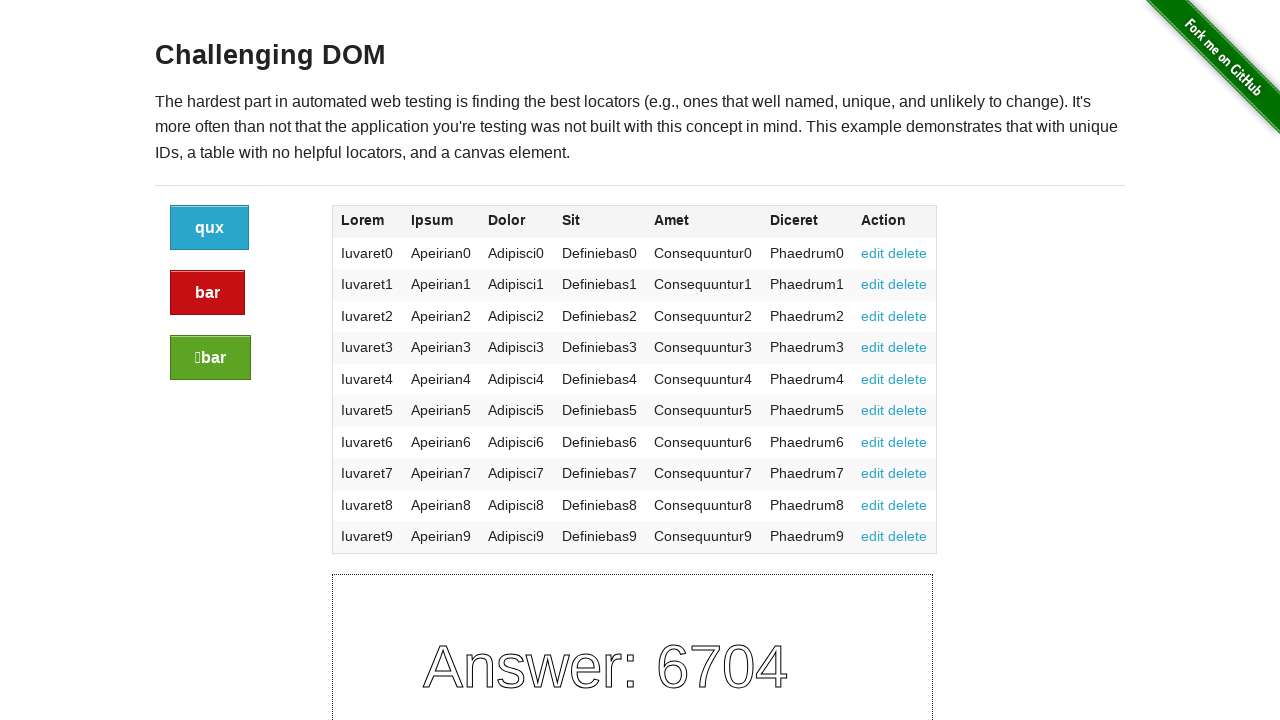

Third button is visible
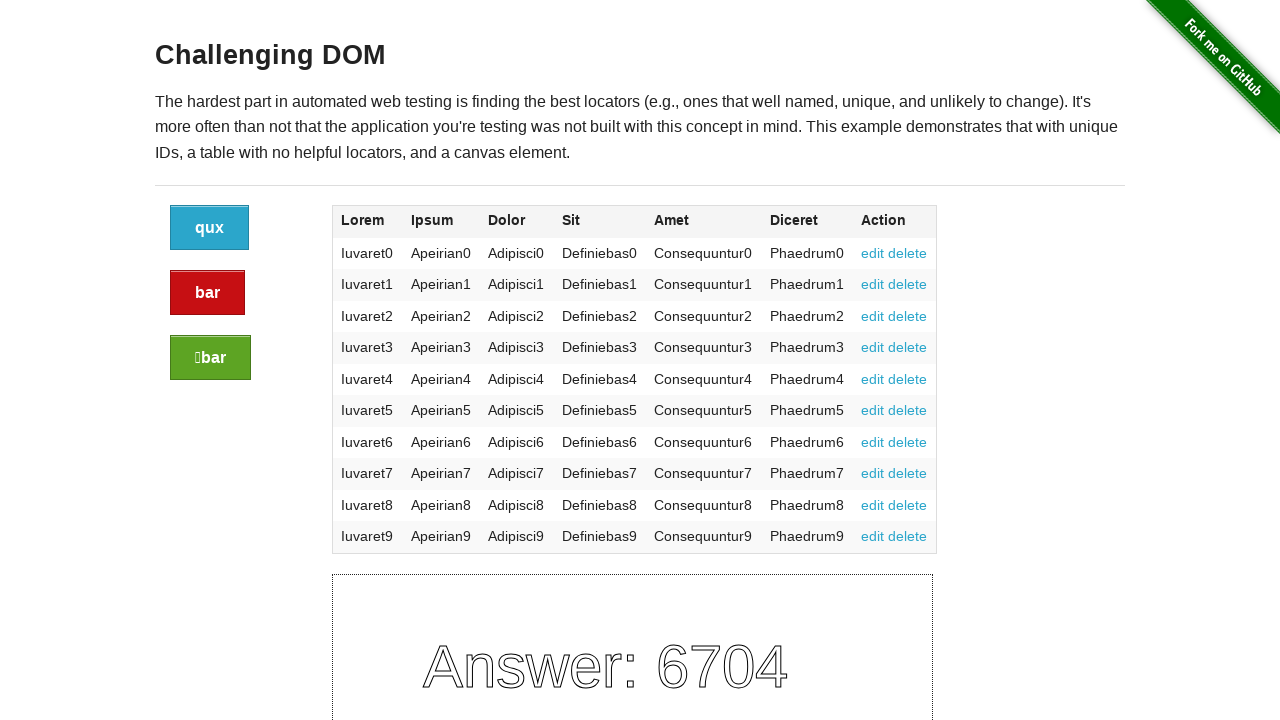

Located canvas element
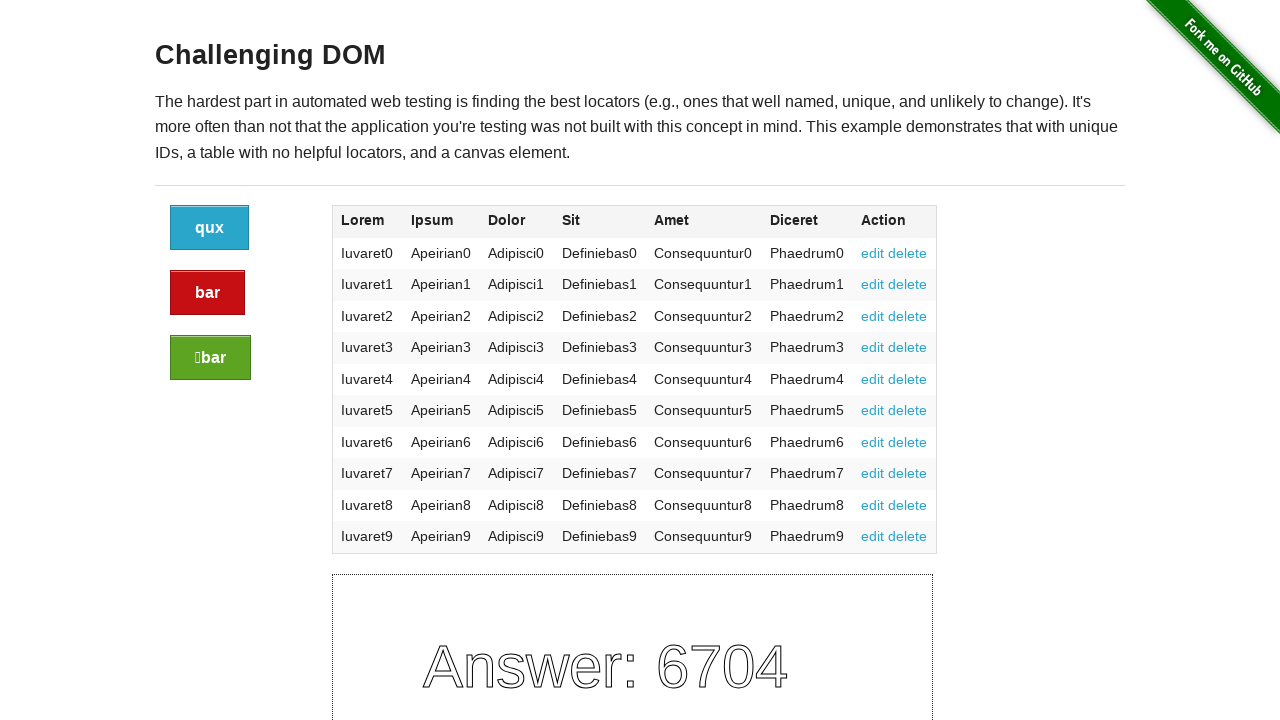

Canvas element is visible on the page
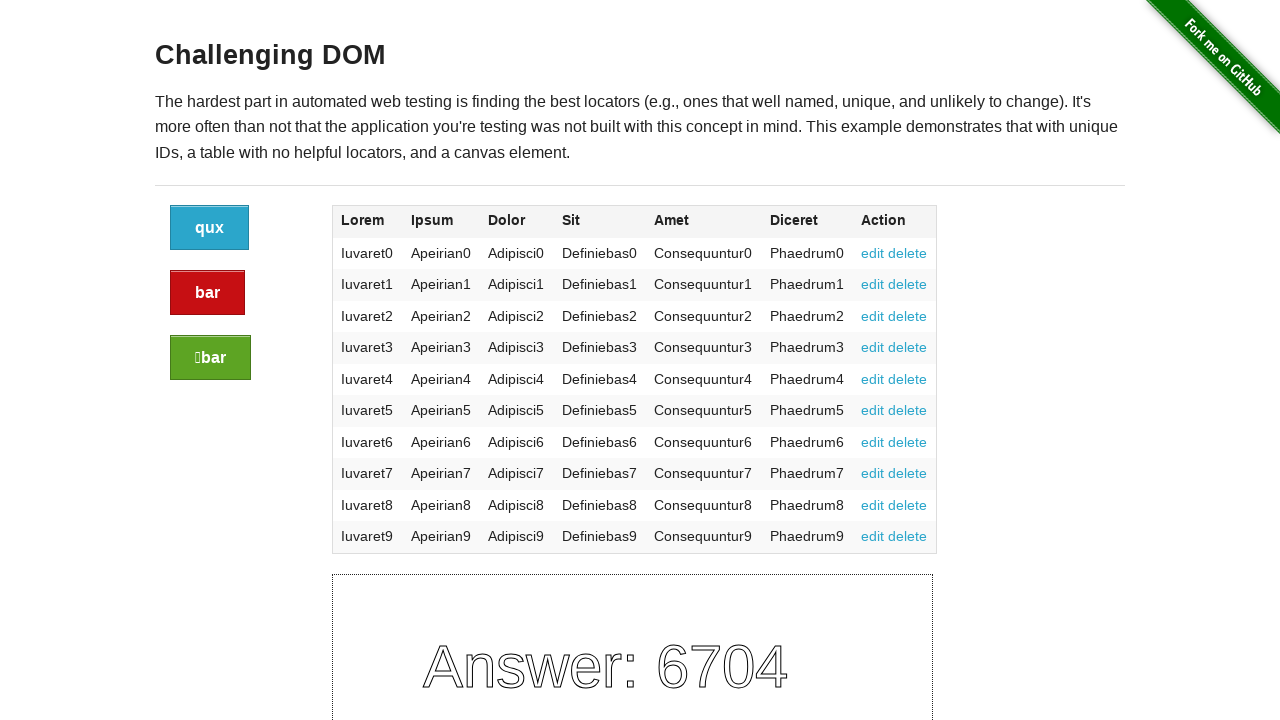

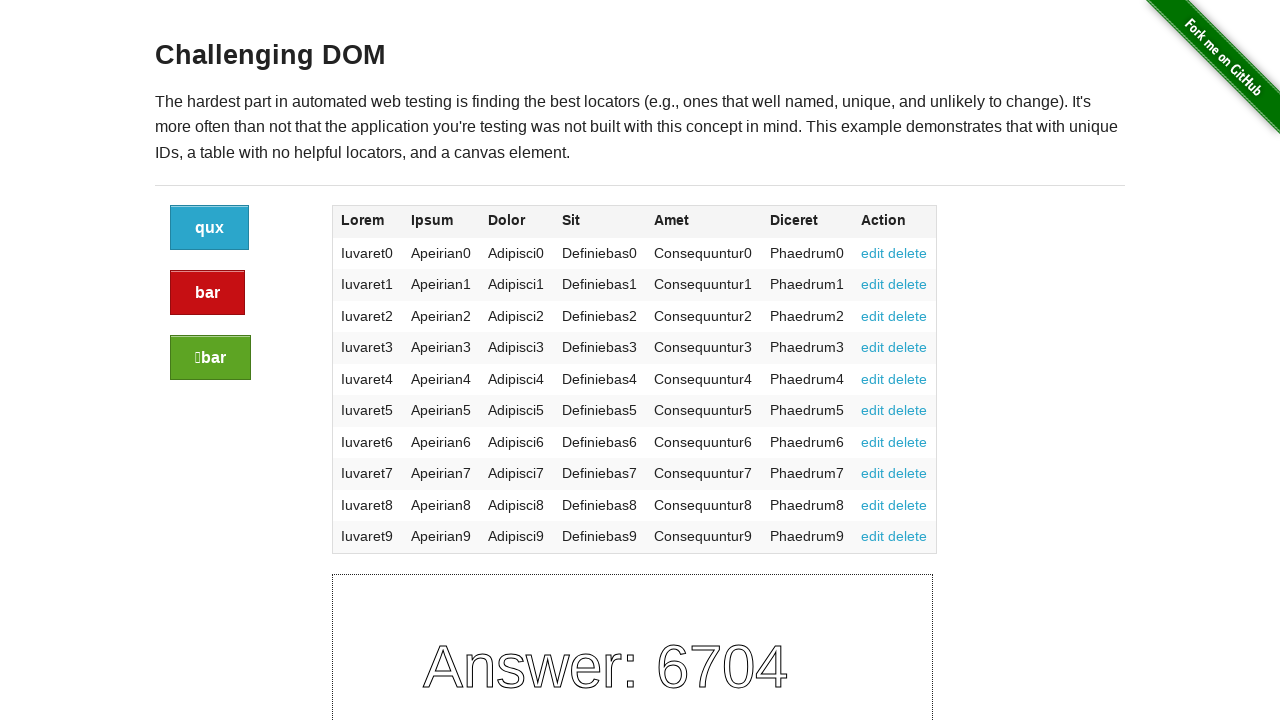